Tests the login error handling by entering incorrect credentials and verifying that the expected error message "Incorrect login or password" is displayed.

Starting URL: https://login1.nextbasecrm.com/

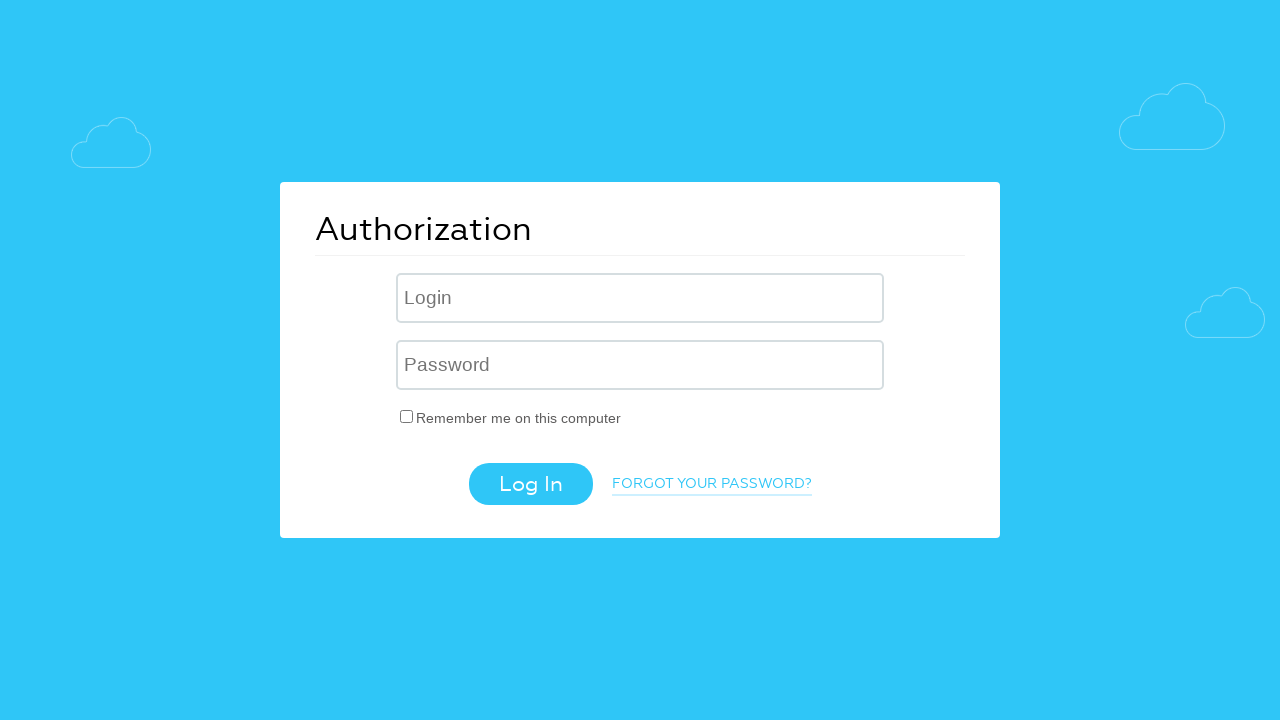

Filled username field with 'incorrect' on input[name='USER_LOGIN']
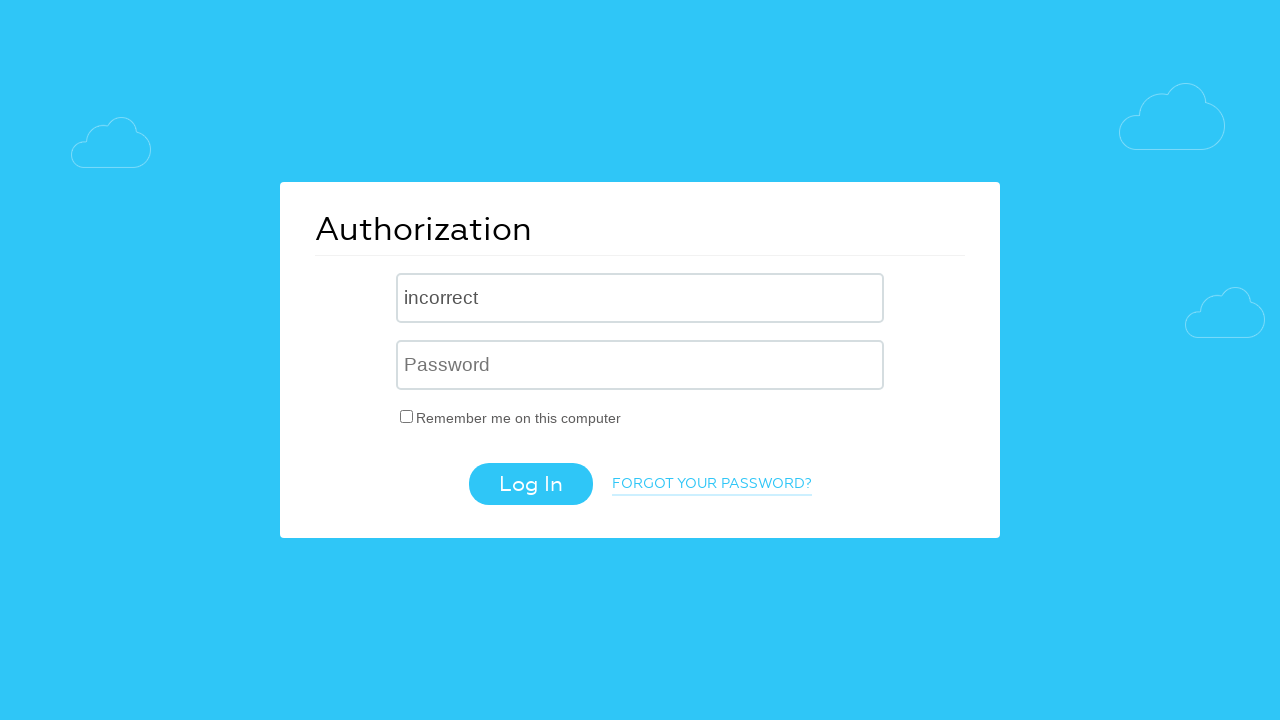

Filled password field with 'incorrect' on input[name='USER_PASSWORD']
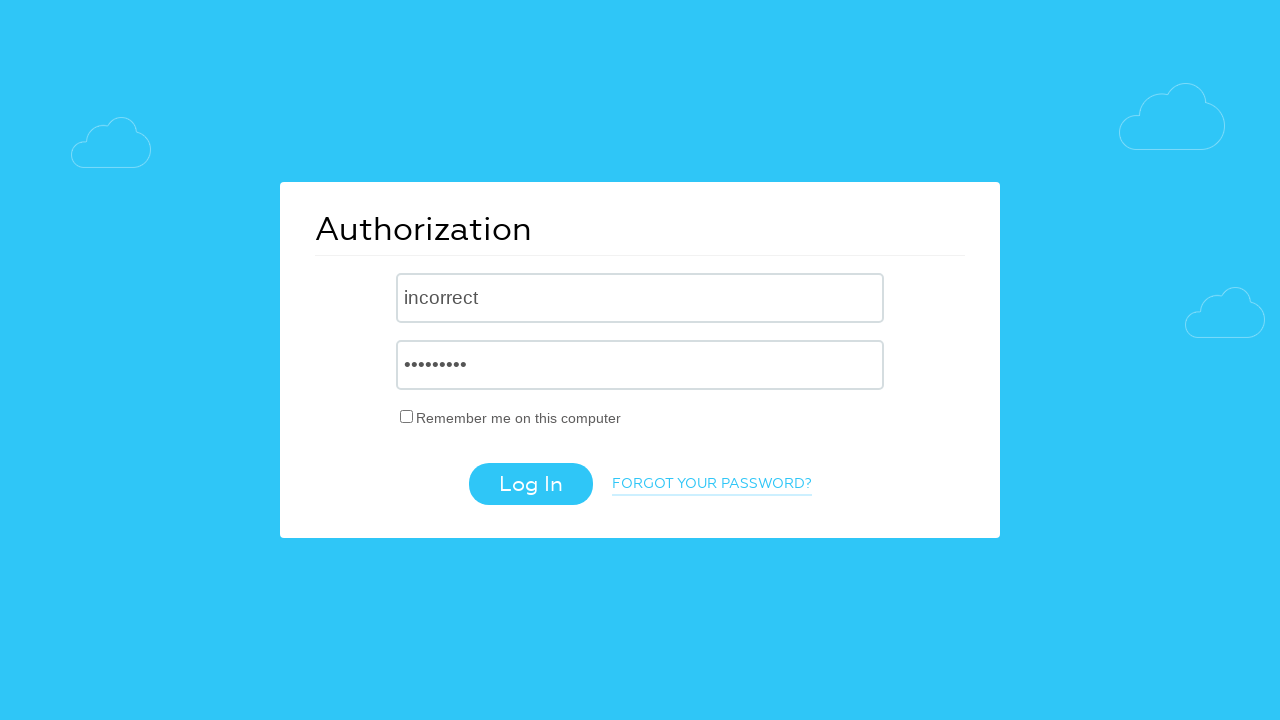

Clicked login button with incorrect credentials at (530, 484) on .login-btn
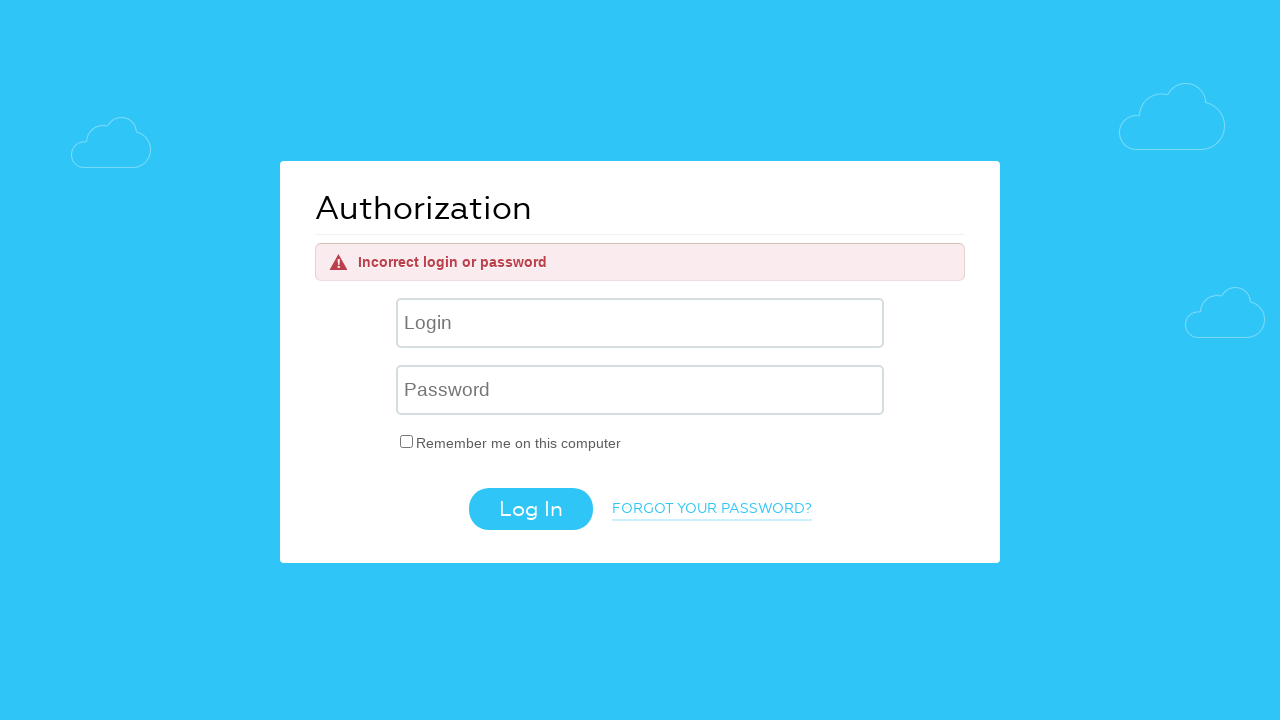

Error message element became visible
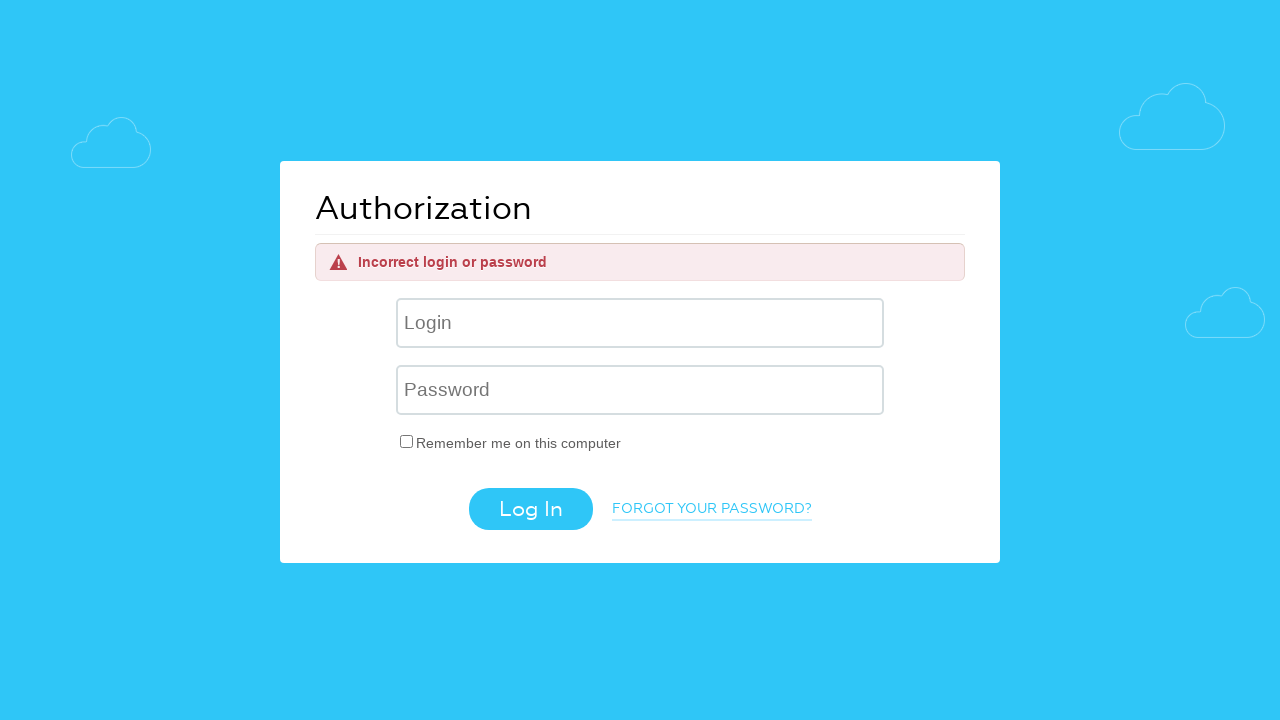

Retrieved error message text: 'Incorrect login or password'
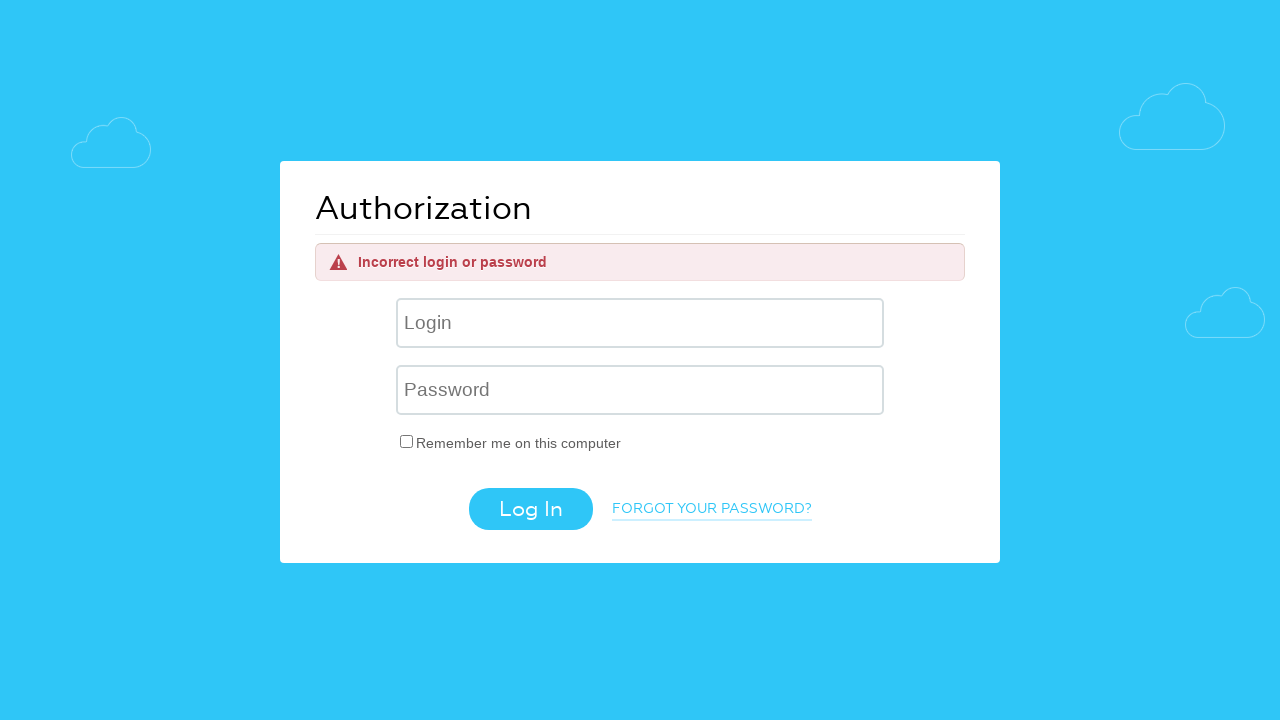

Assertion passed: error message matches expected text 'Incorrect login or password'
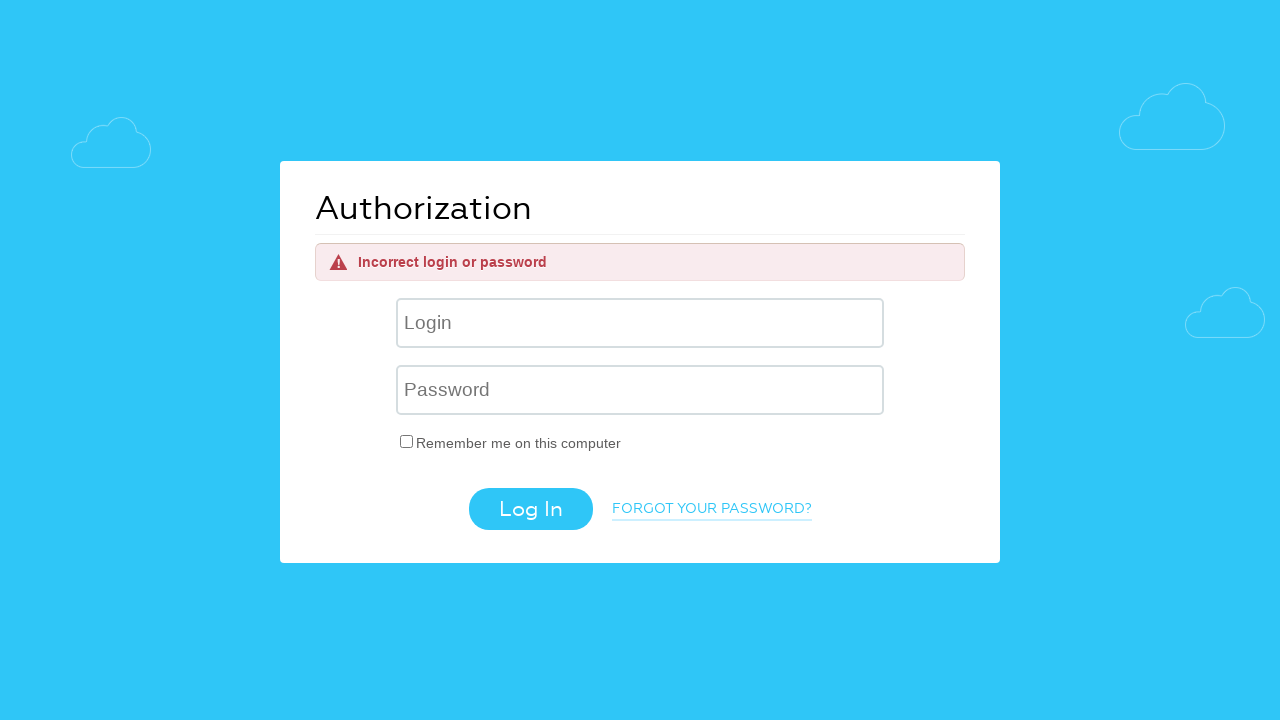

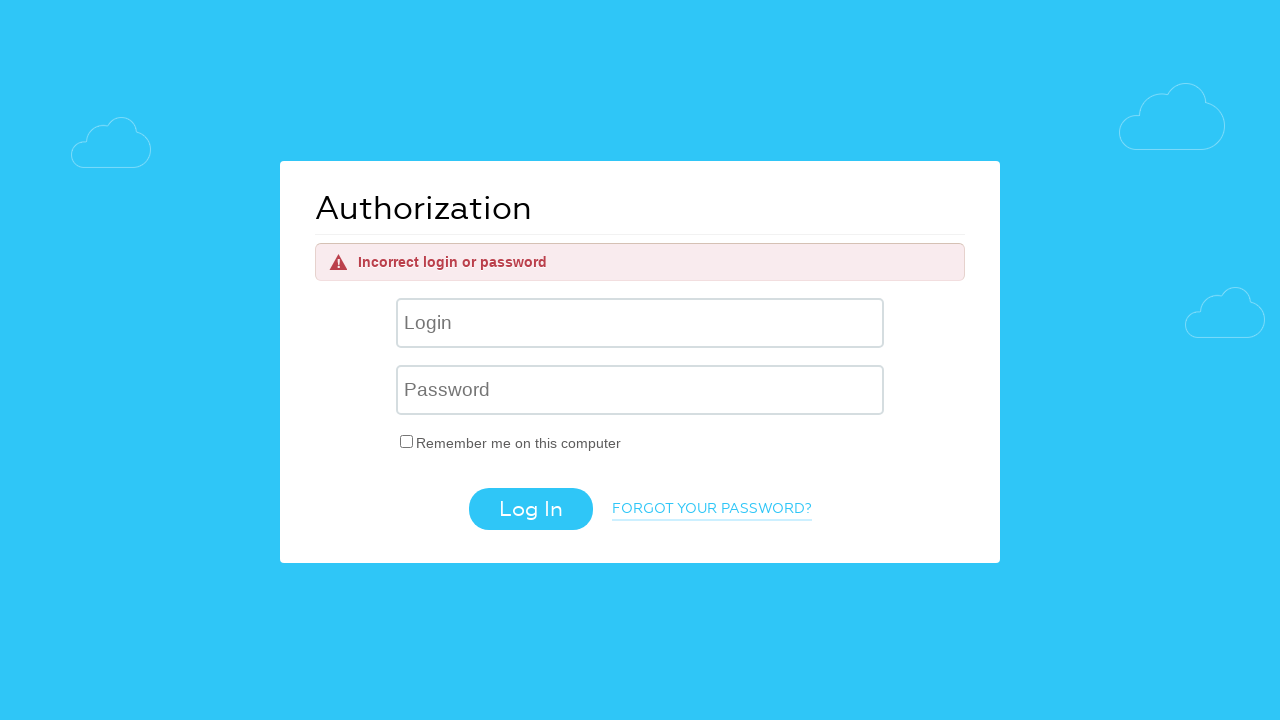